Tests JavaScript alert handling by clicking a button that triggers an alert and verifying the alert message before accepting it

Starting URL: https://the-internet.herokuapp.com/javascript_alerts

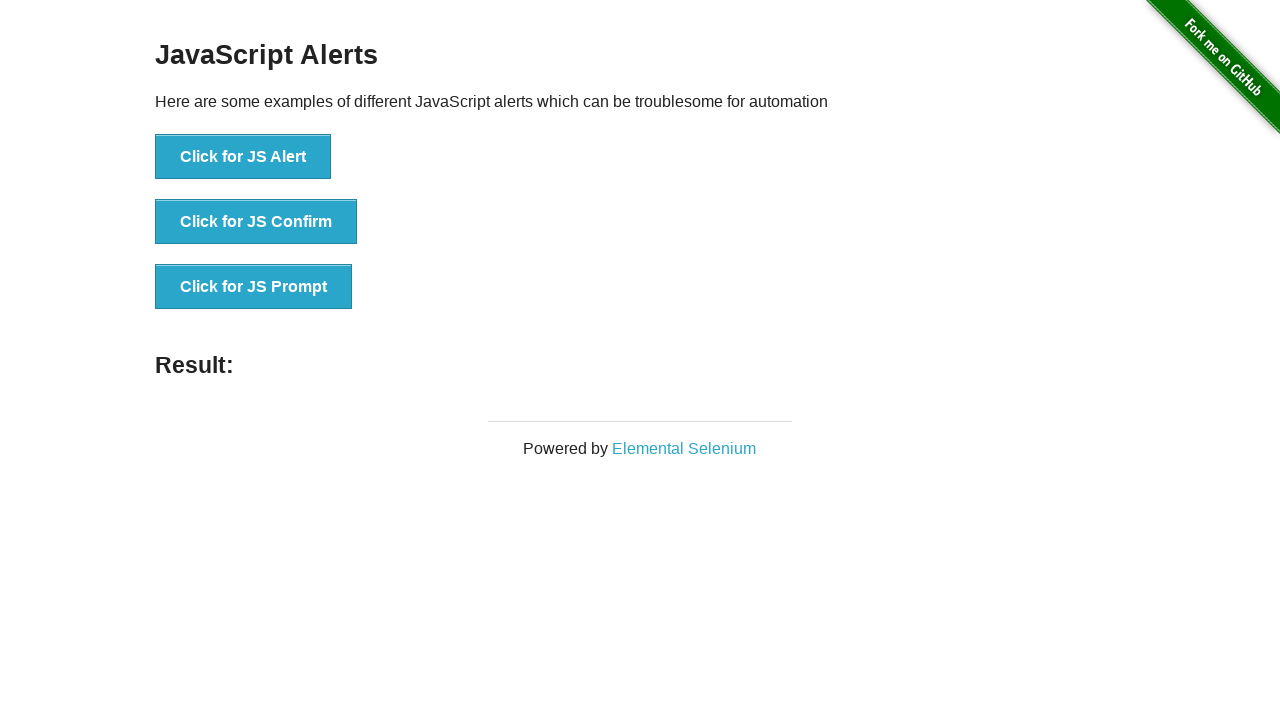

Set up dialog event handler
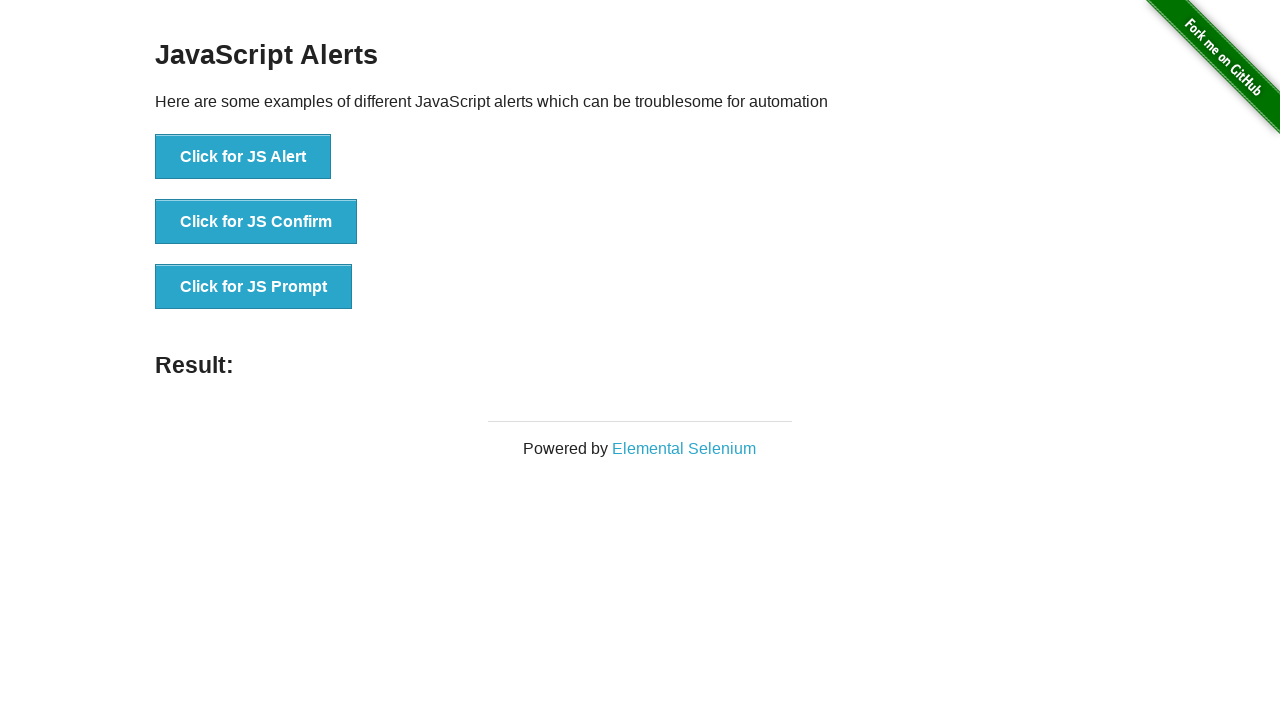

Clicked button to trigger JavaScript alert at (243, 157) on xpath=//button[contains(text(),'Click for JS Alert')]
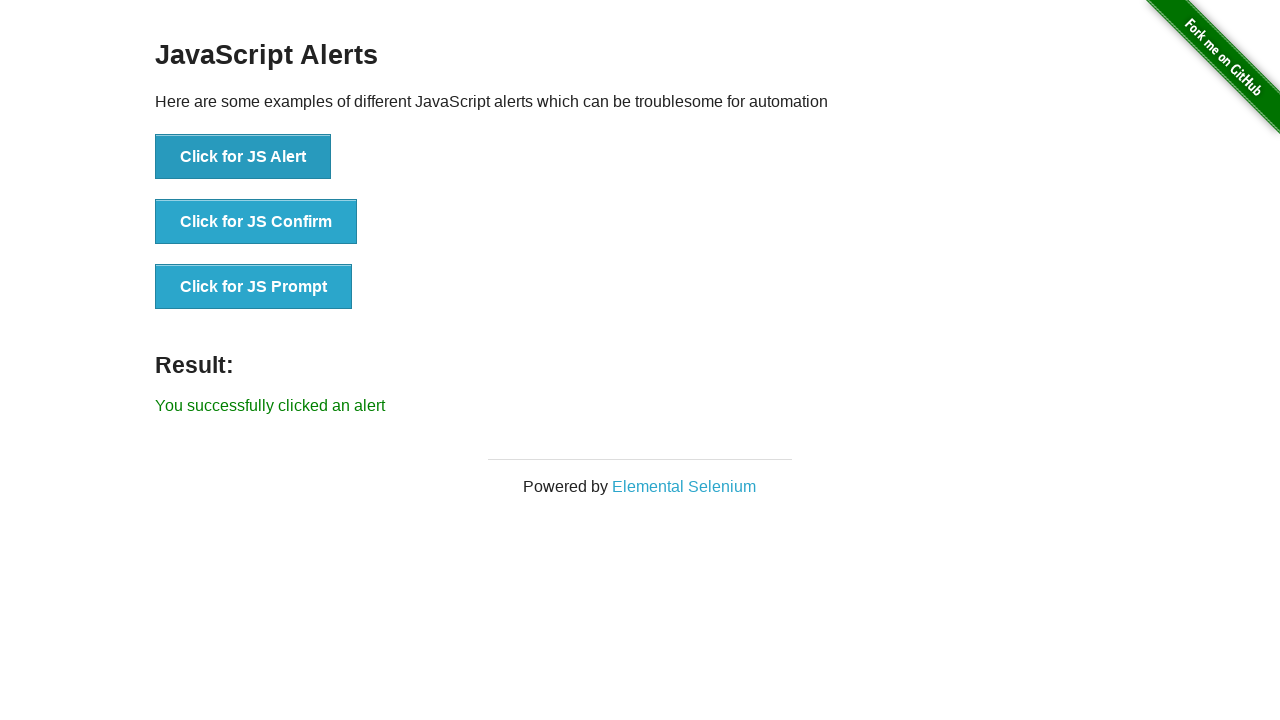

Waited for alert handling to complete
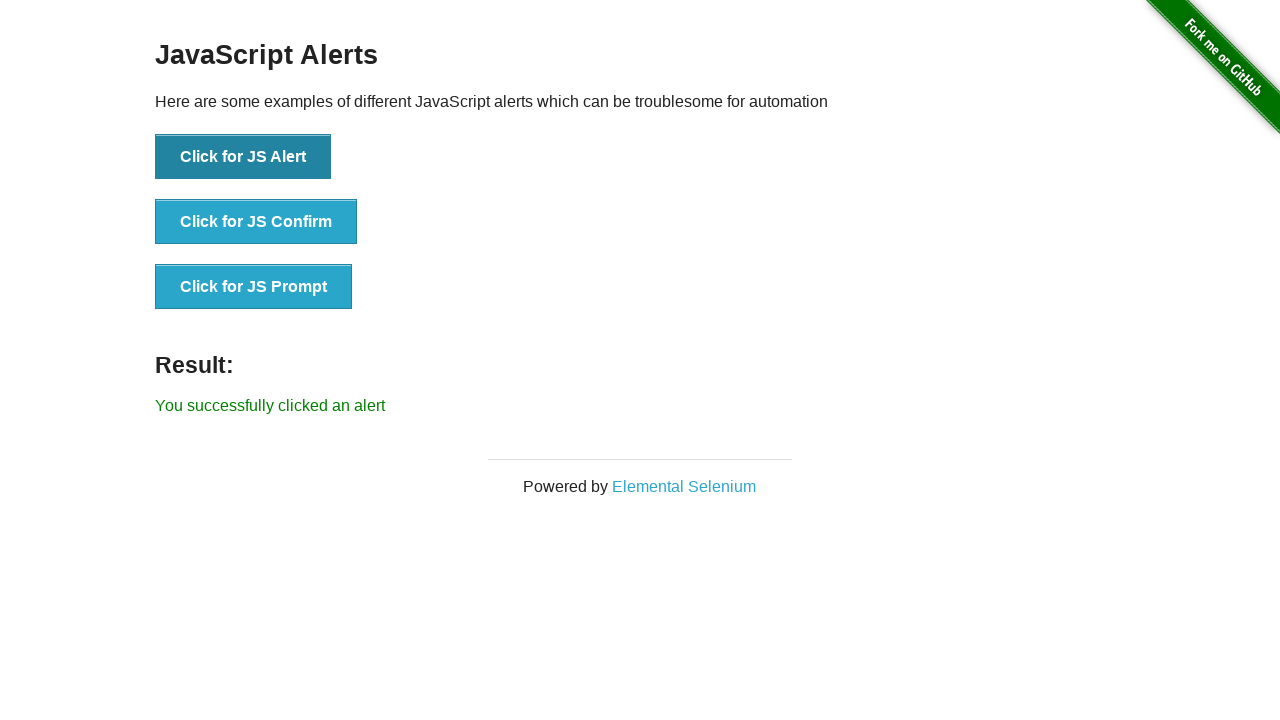

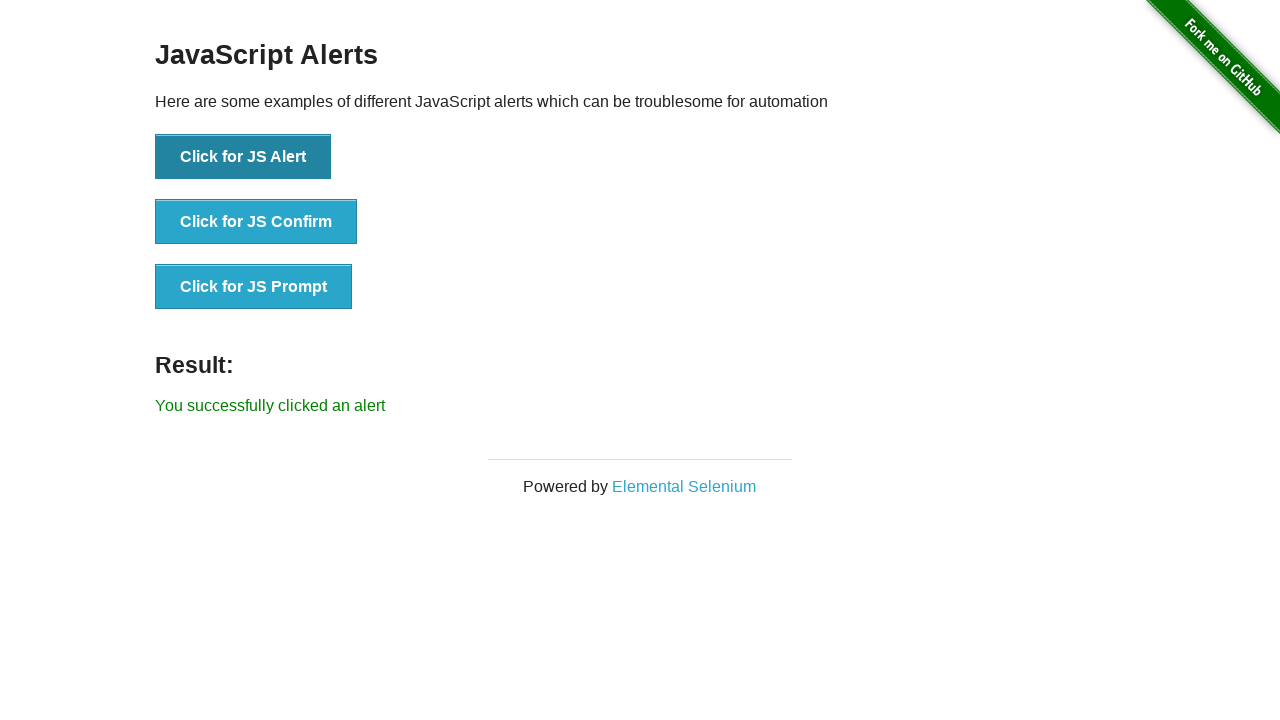